Tests drag and drop functionality by dragging an element and dropping it onto a target area

Starting URL: https://demoqa.com/droppable/

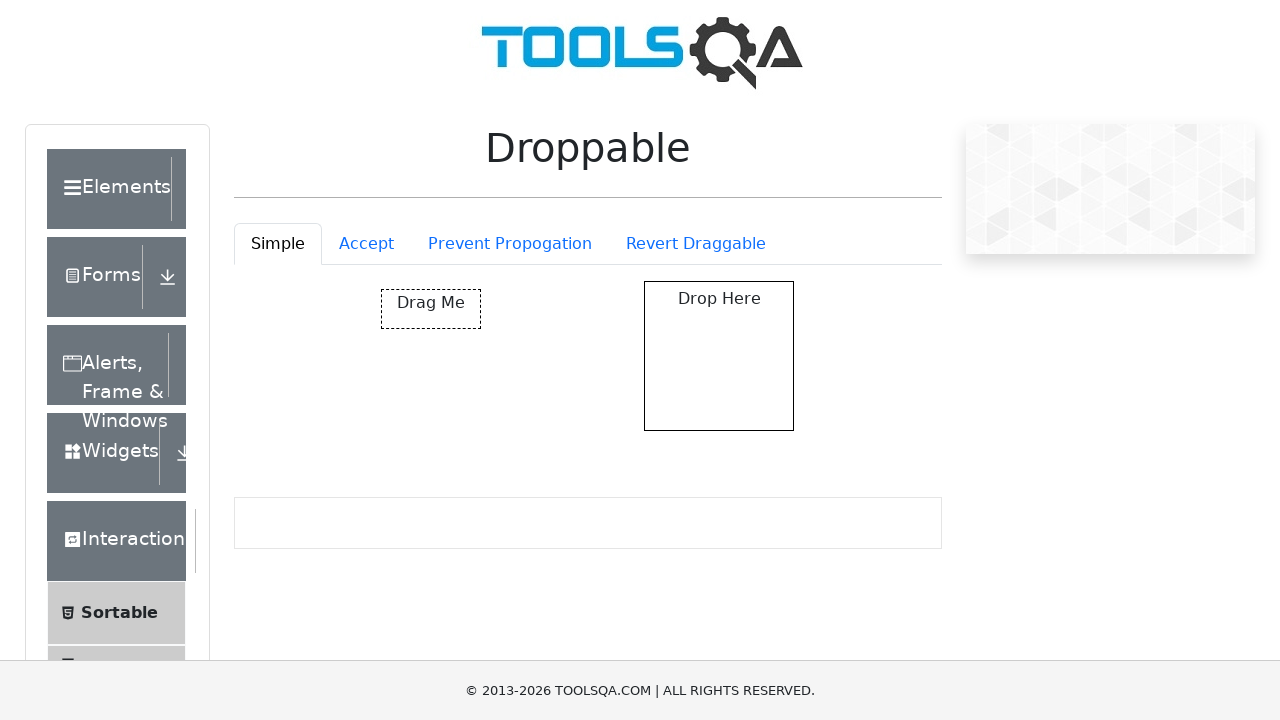

Navigated to drag and drop demo page
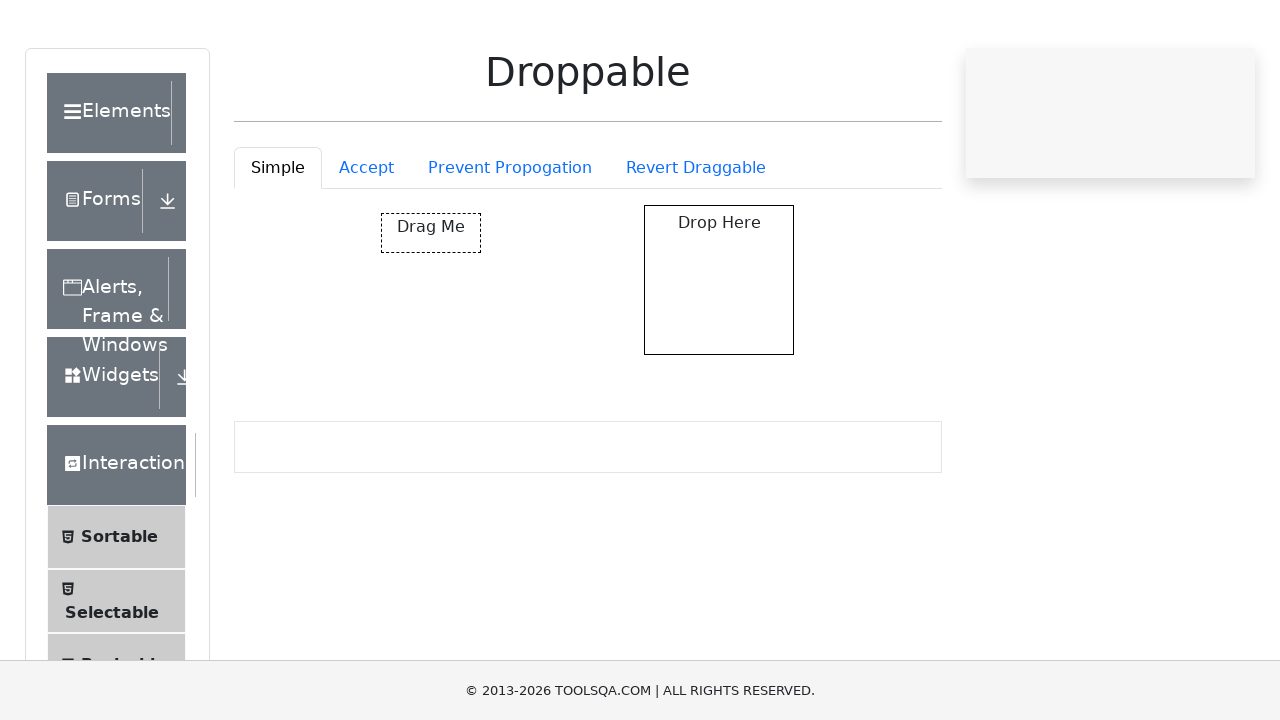

Dragged element and dropped it onto target area at (719, 356)
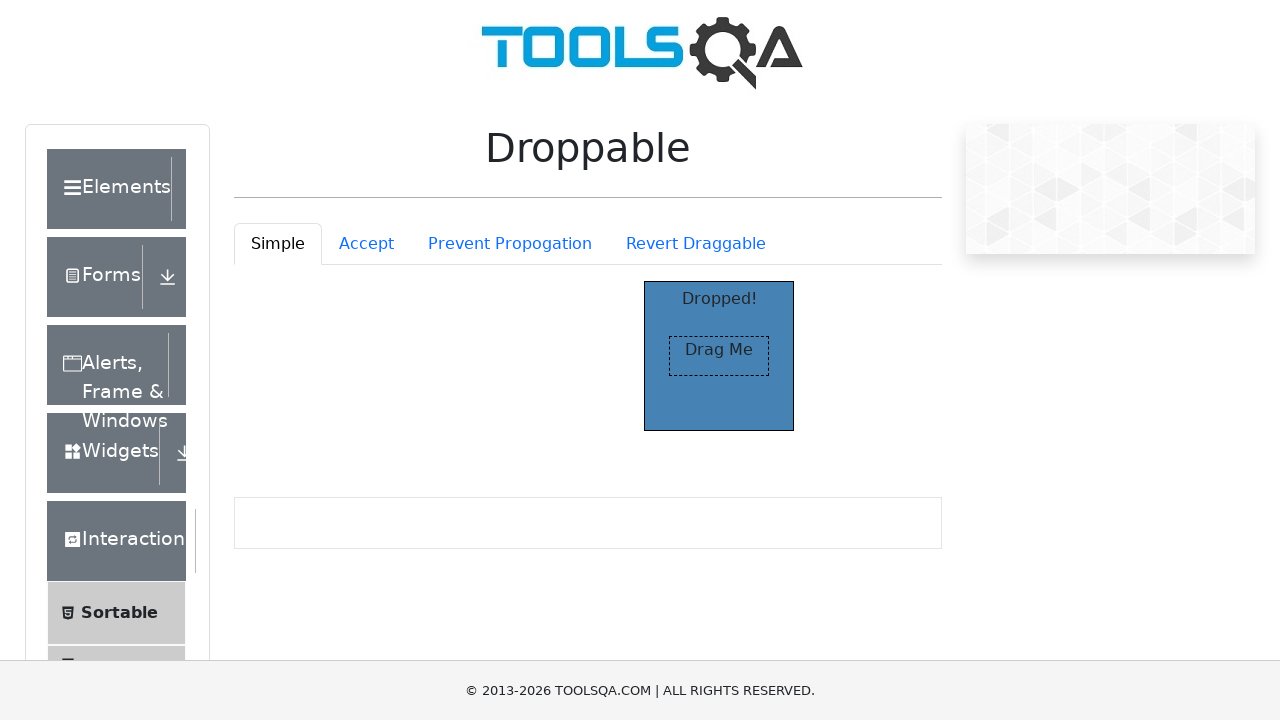

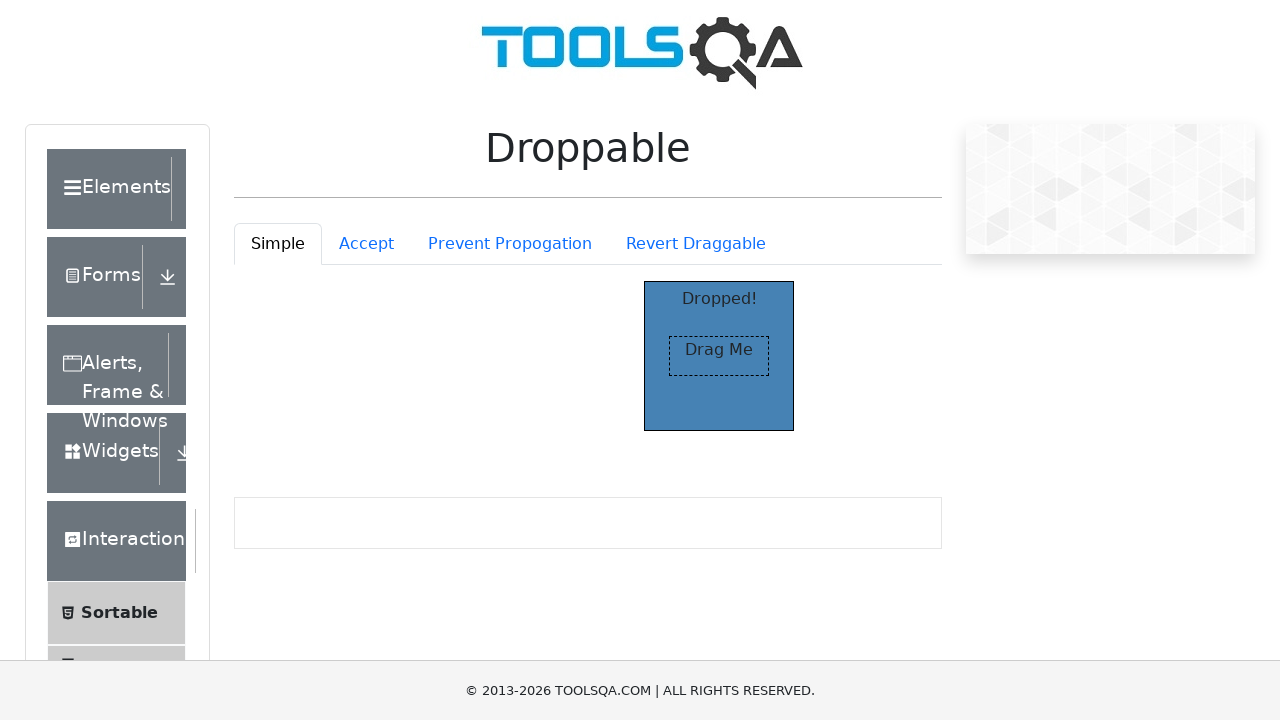